Tests navigation through Jenkins documentation by clicking through Documentation, Installing Jenkins, and Windows links, then verifying the setup wizard step text.

Starting URL: https://www.jenkins.io/

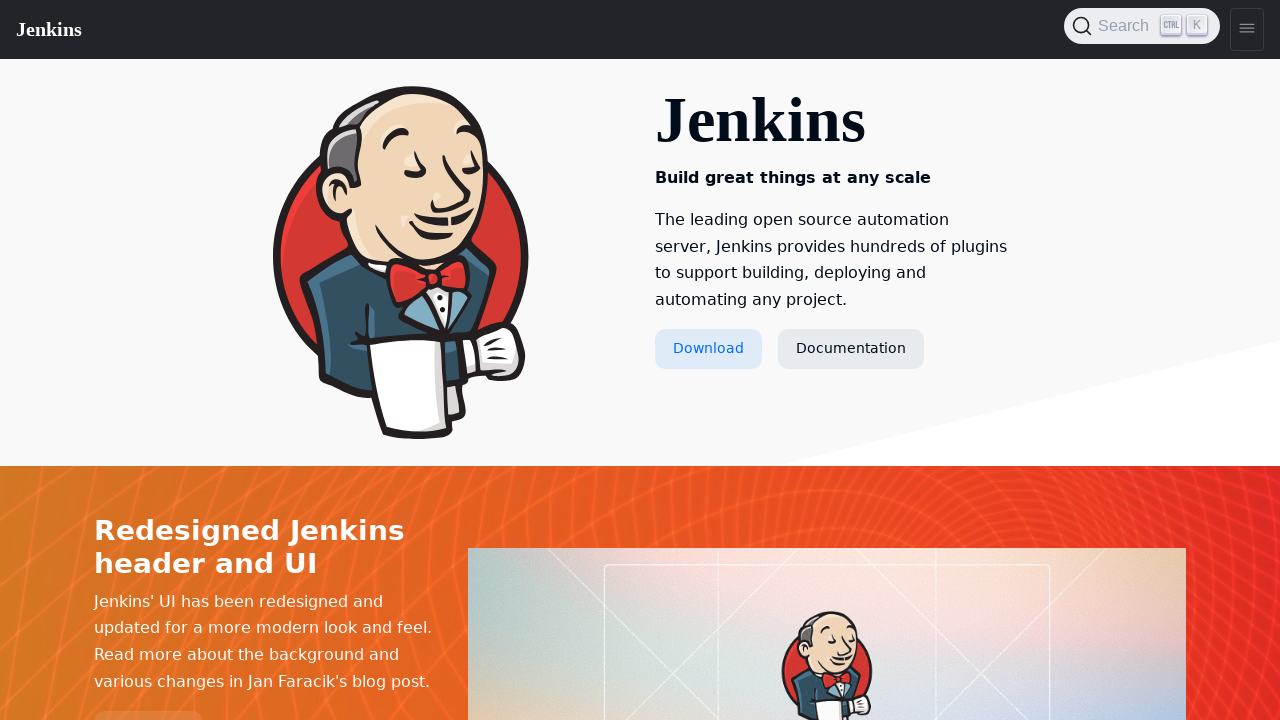

Clicked Documentation link at (851, 349) on text=Documentation
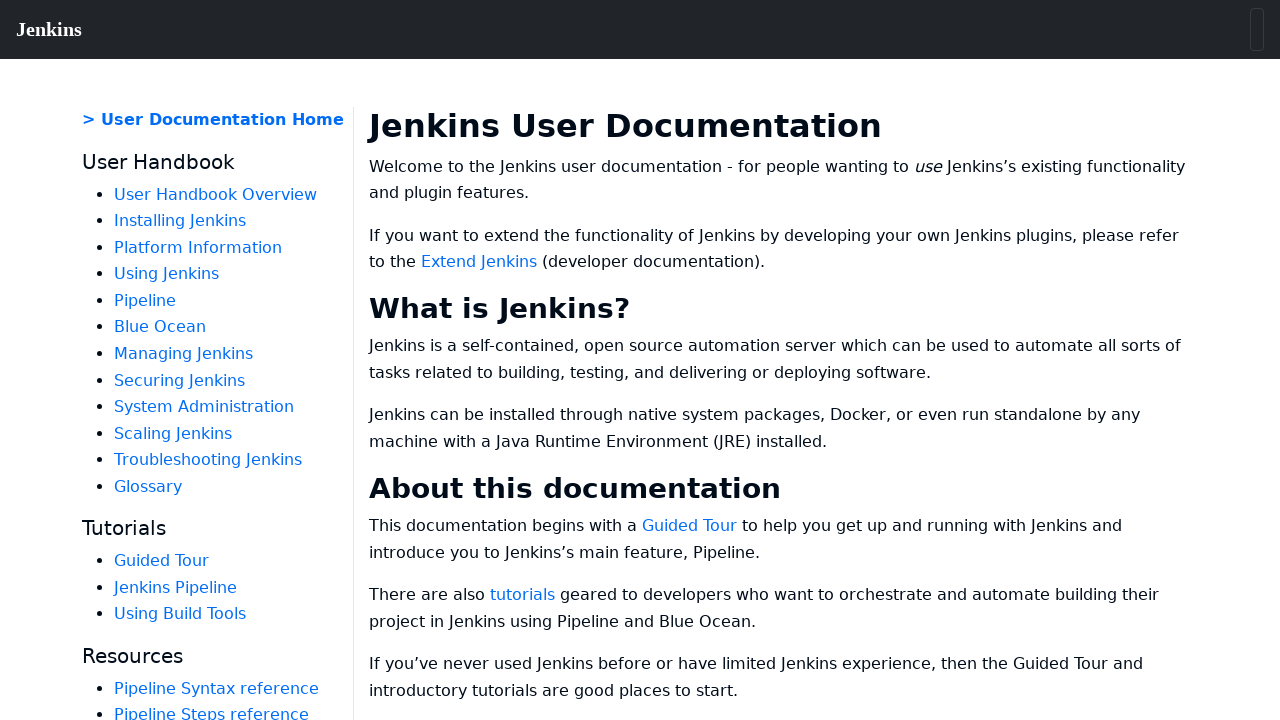

Clicked Installing Jenkins link at (180, 221) on text=Installing Jenkins
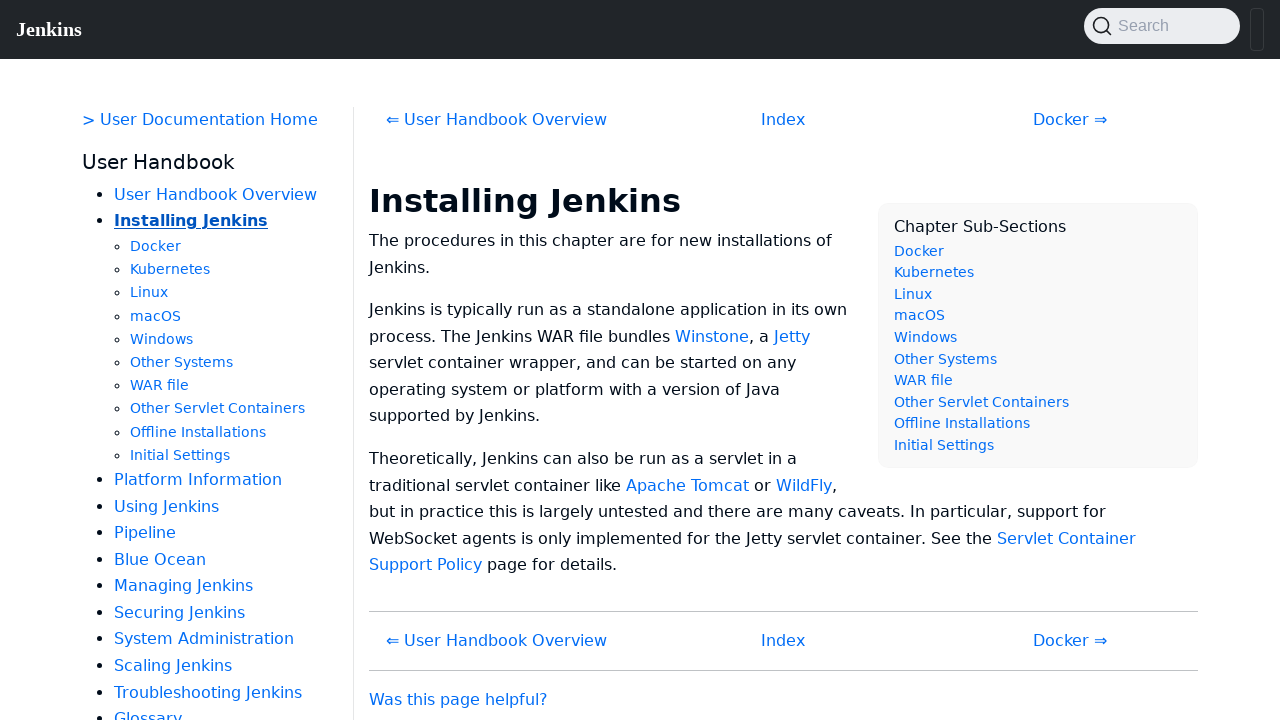

Clicked Windows link at (162, 339) on text=Windows
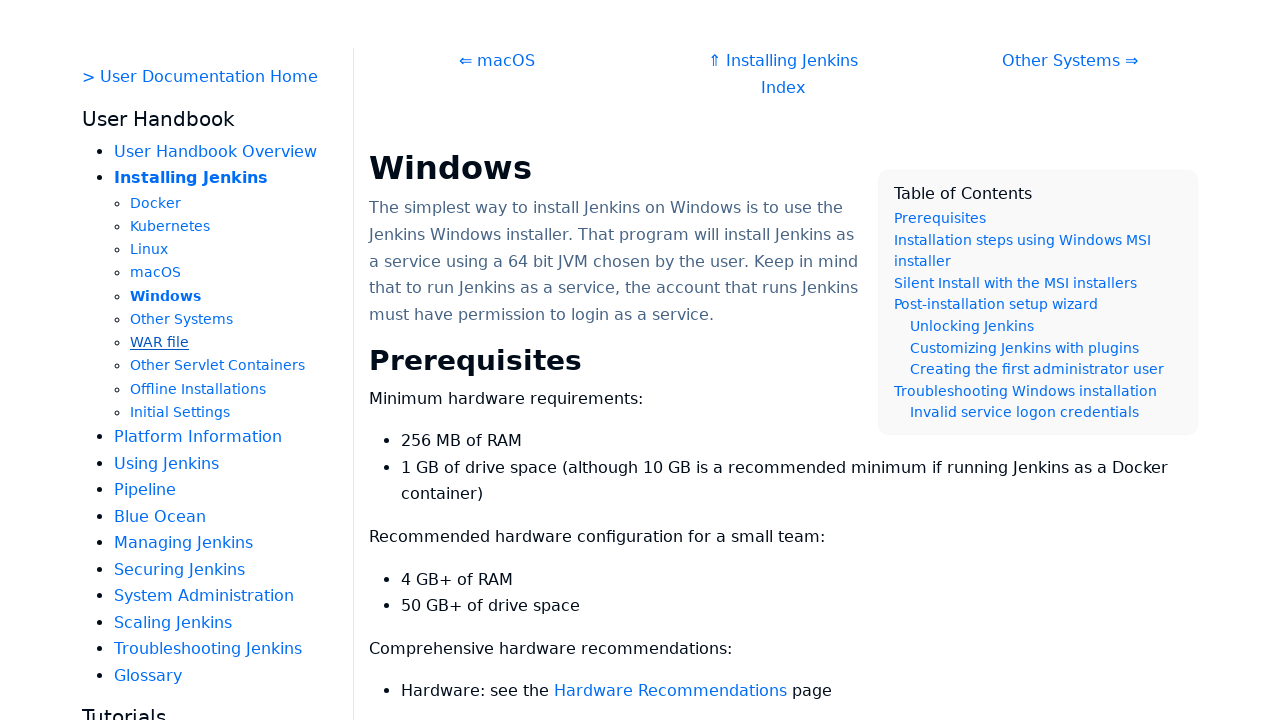

Setup wizard step element loaded
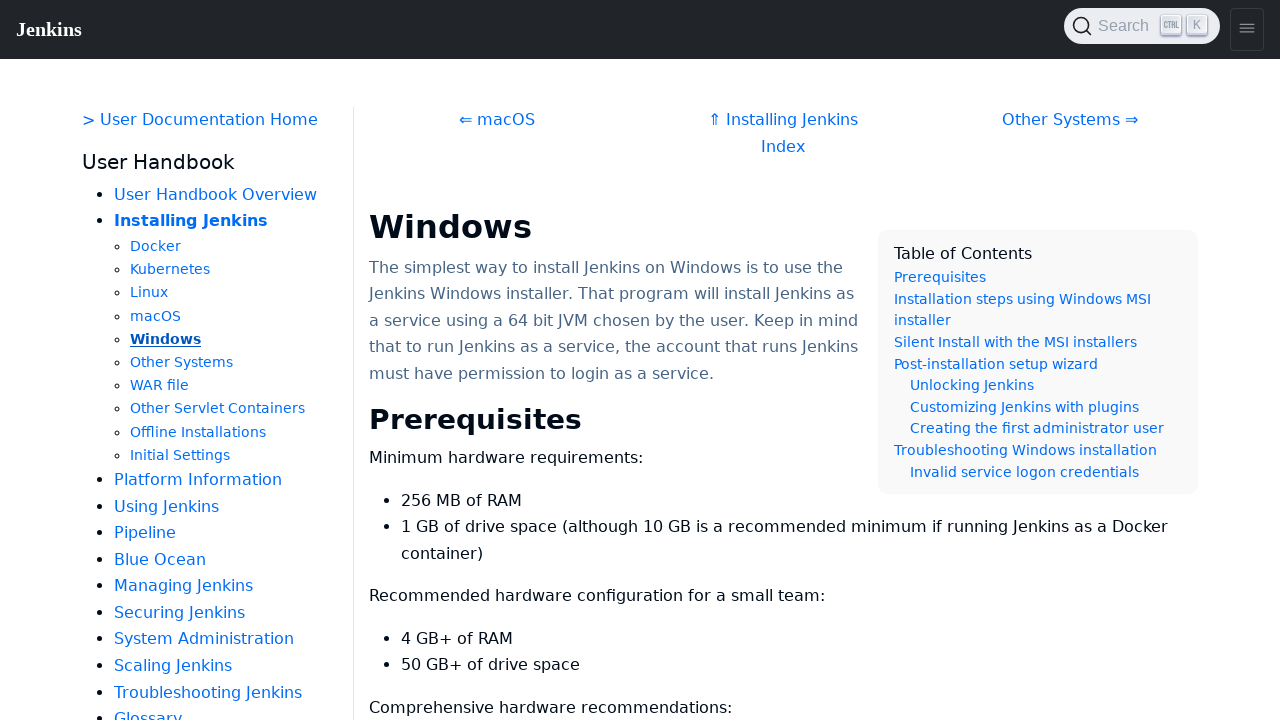

Retrieved setup wizard step text content
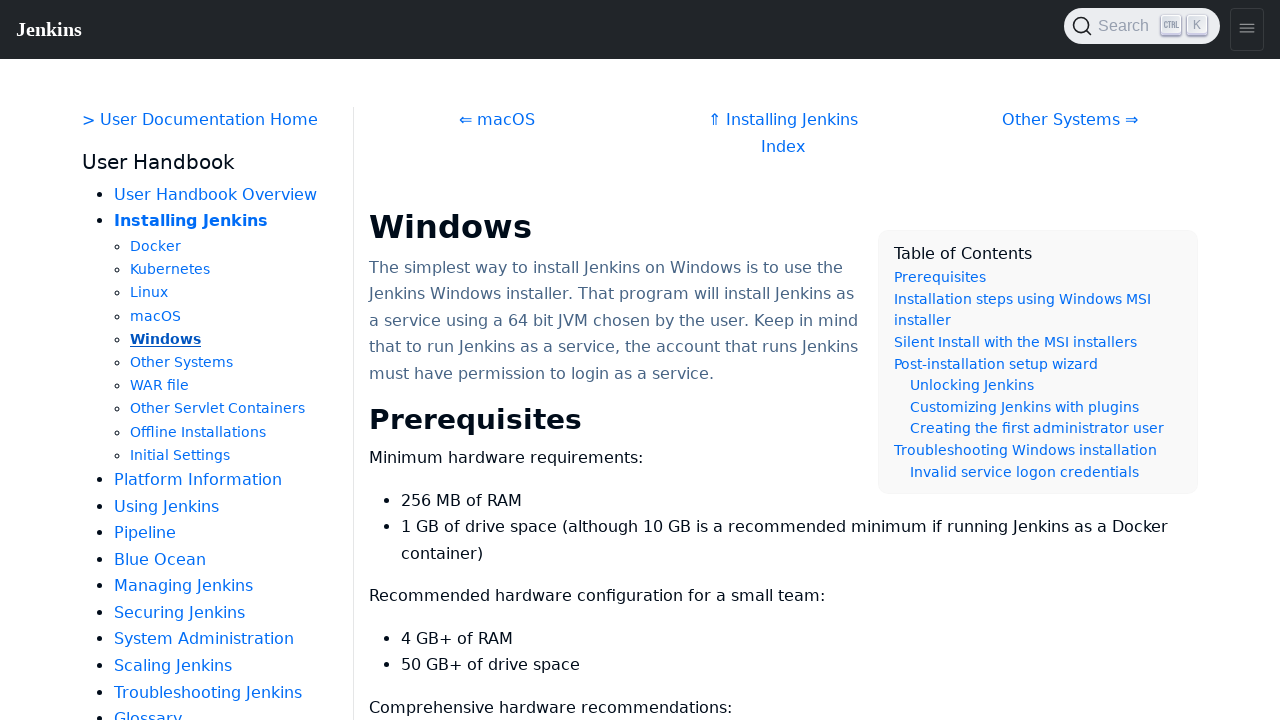

Verified setup wizard step text is 'Step 1: Setup wizard'
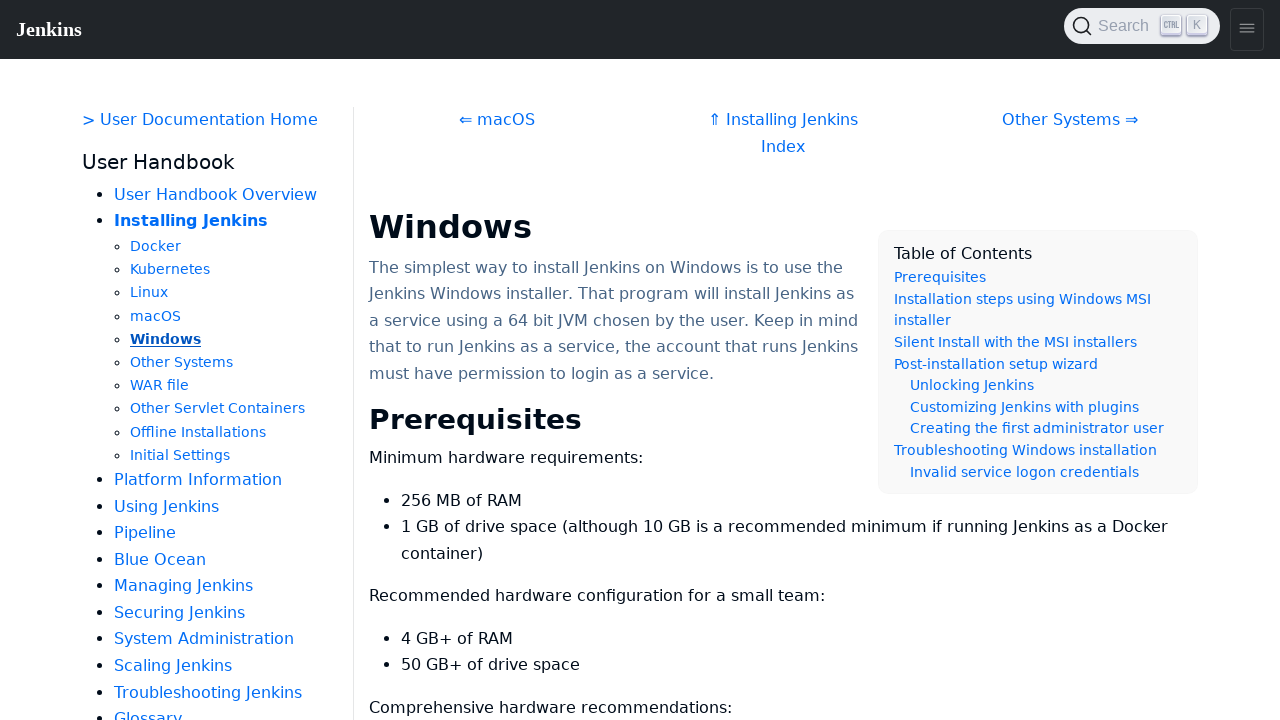

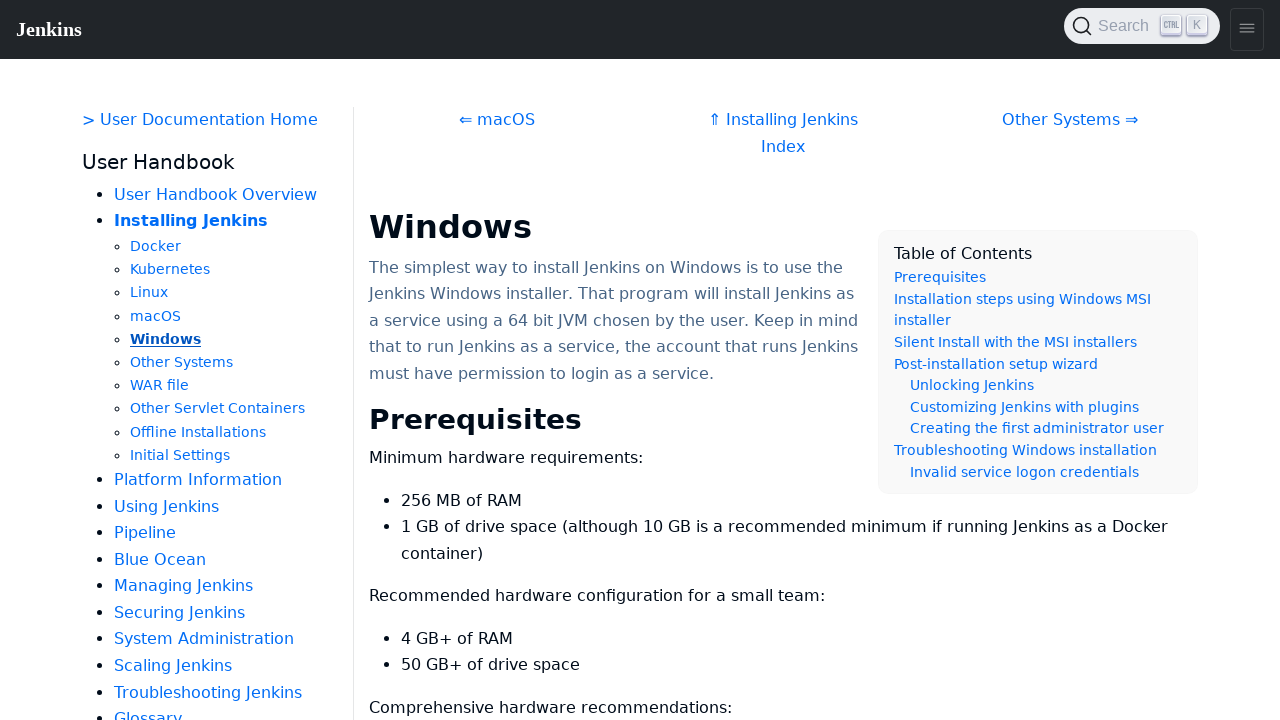